Tests navigation on QA Academy website by clicking on online courses and in-person courses buttons

Starting URL: https://www.qaacademy.com.br/

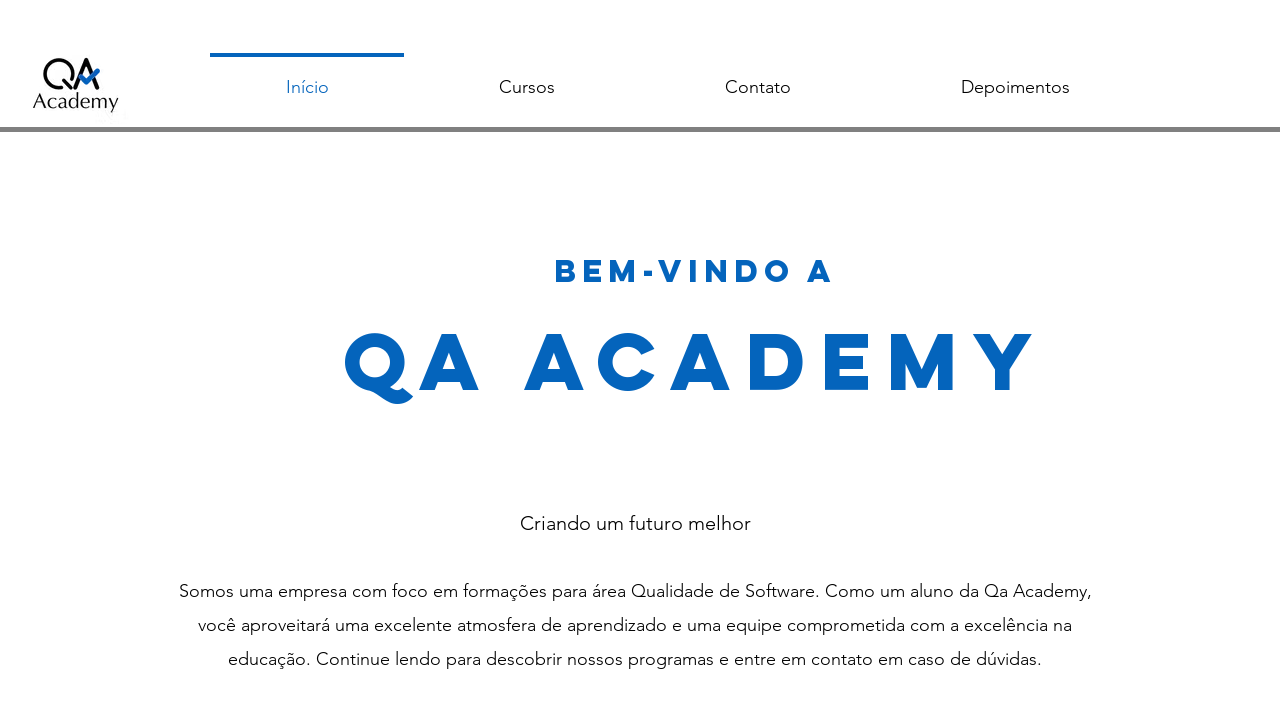

Navigated to QA Academy website
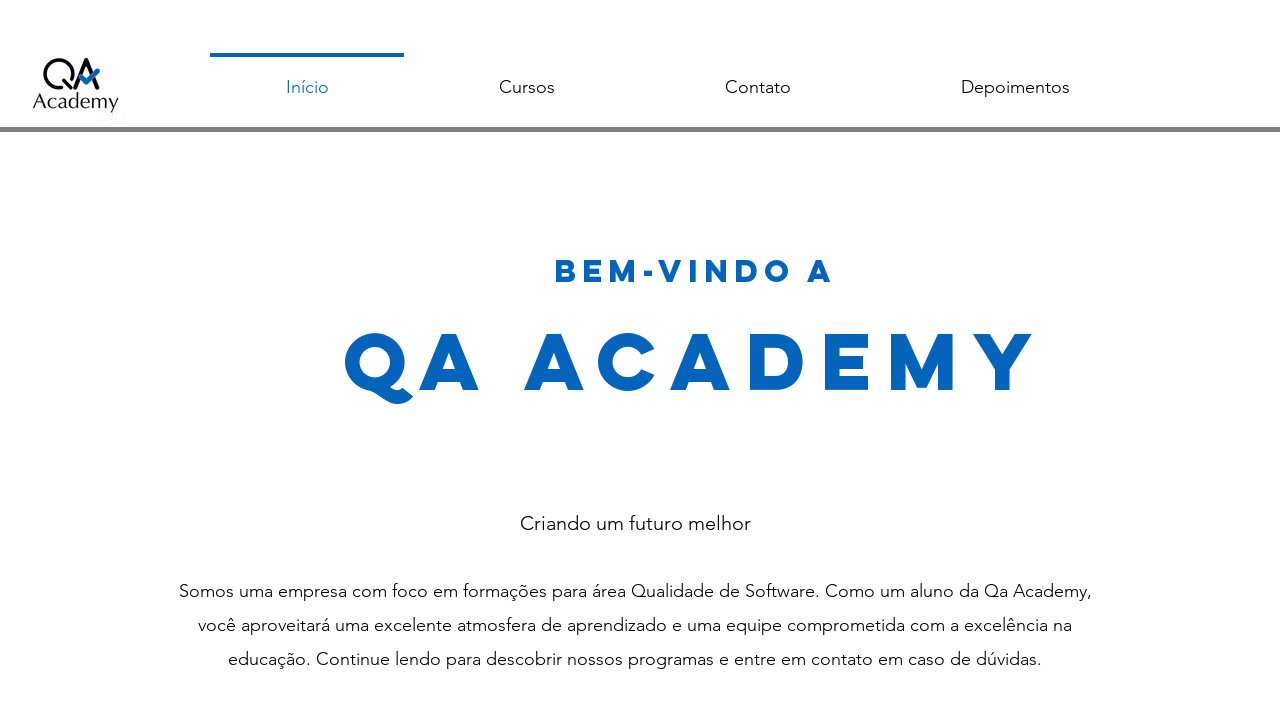

Clicked on online courses button at (307, 88) on xpath=//*[@id='comp-k7g9c7sd0label']
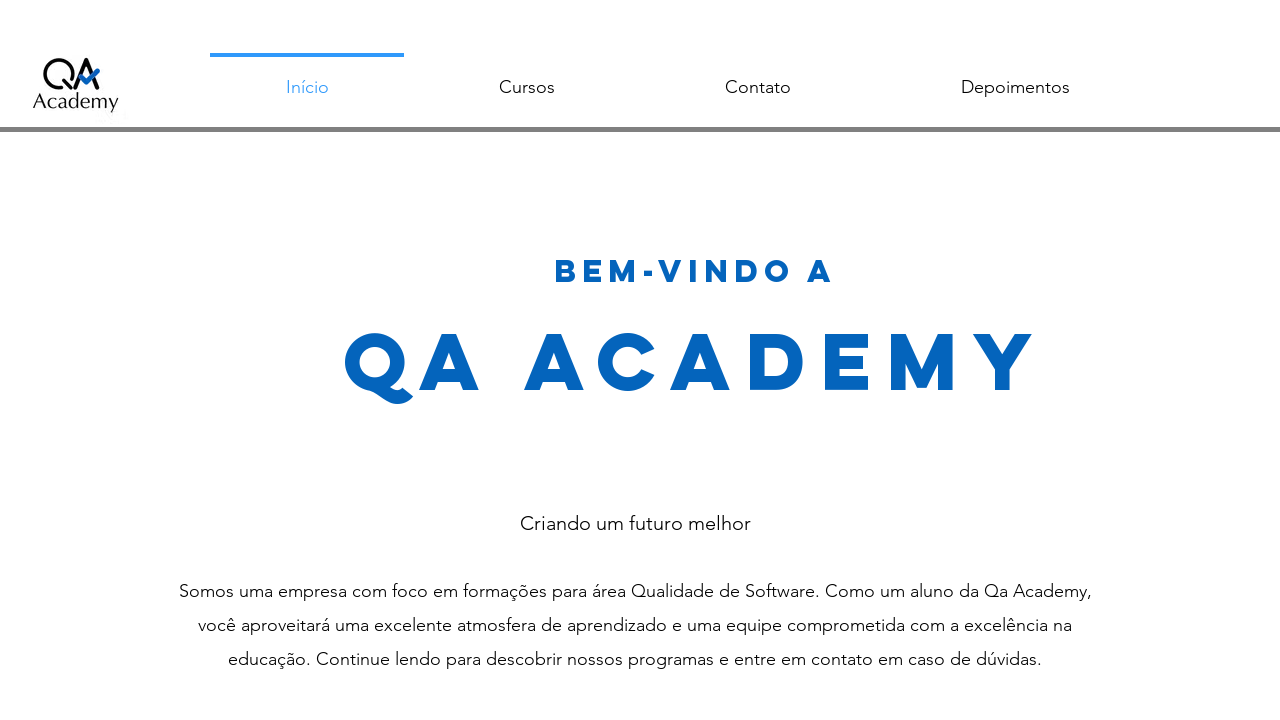

Clicked on in-person courses button at (527, 87) on #comp-k7g9c7sd1label
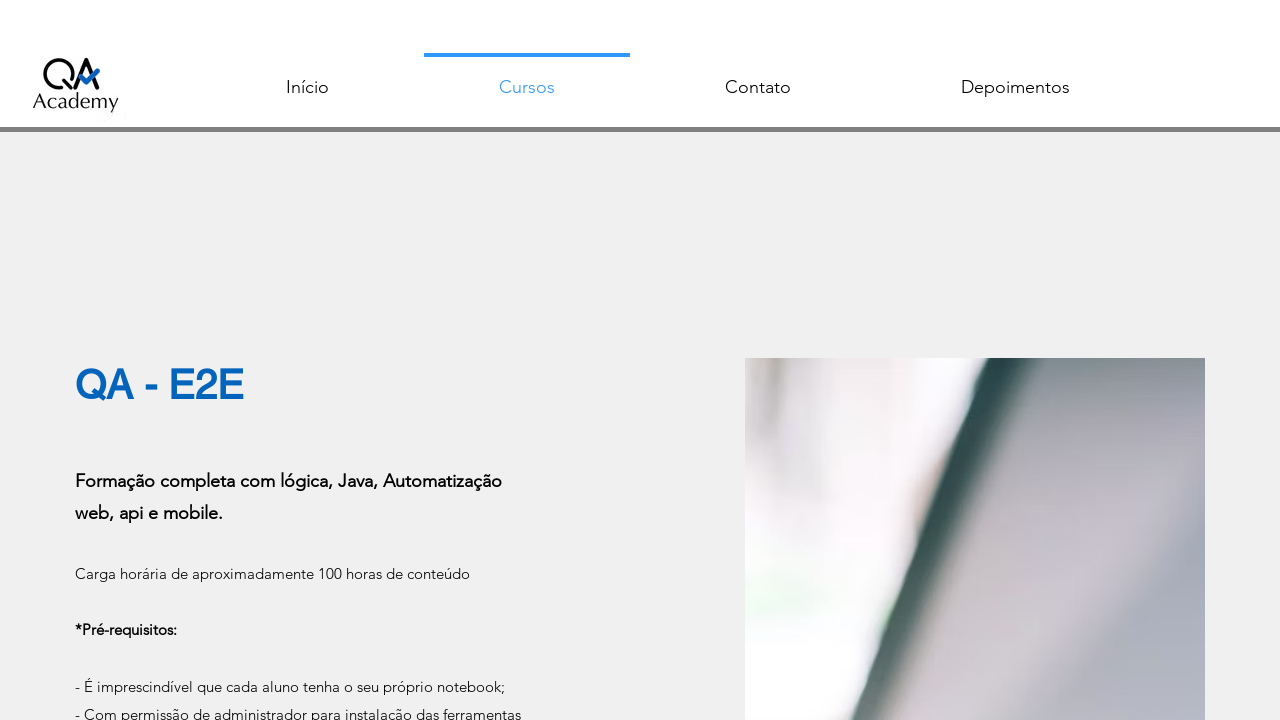

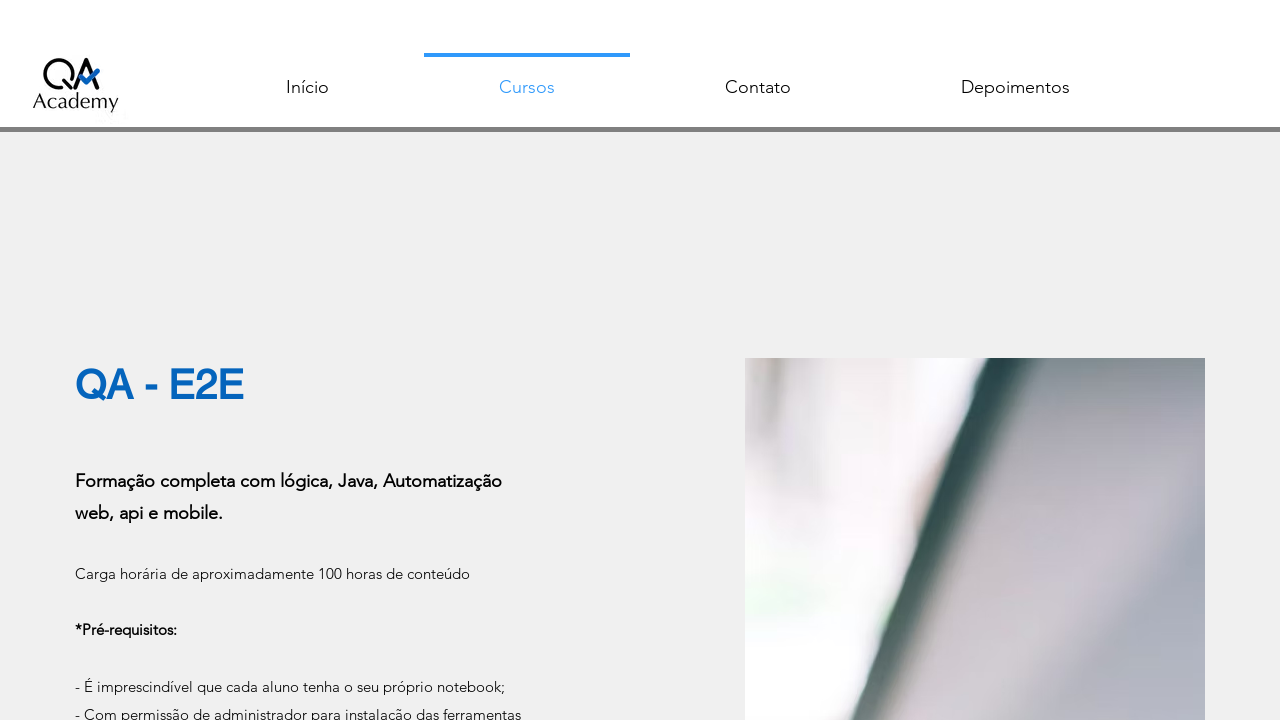